Tests prompt alert functionality by clicking the prompt button, entering text into the alert, and accepting it

Starting URL: https://www.hyrtutorials.com/p/alertsdemo.html

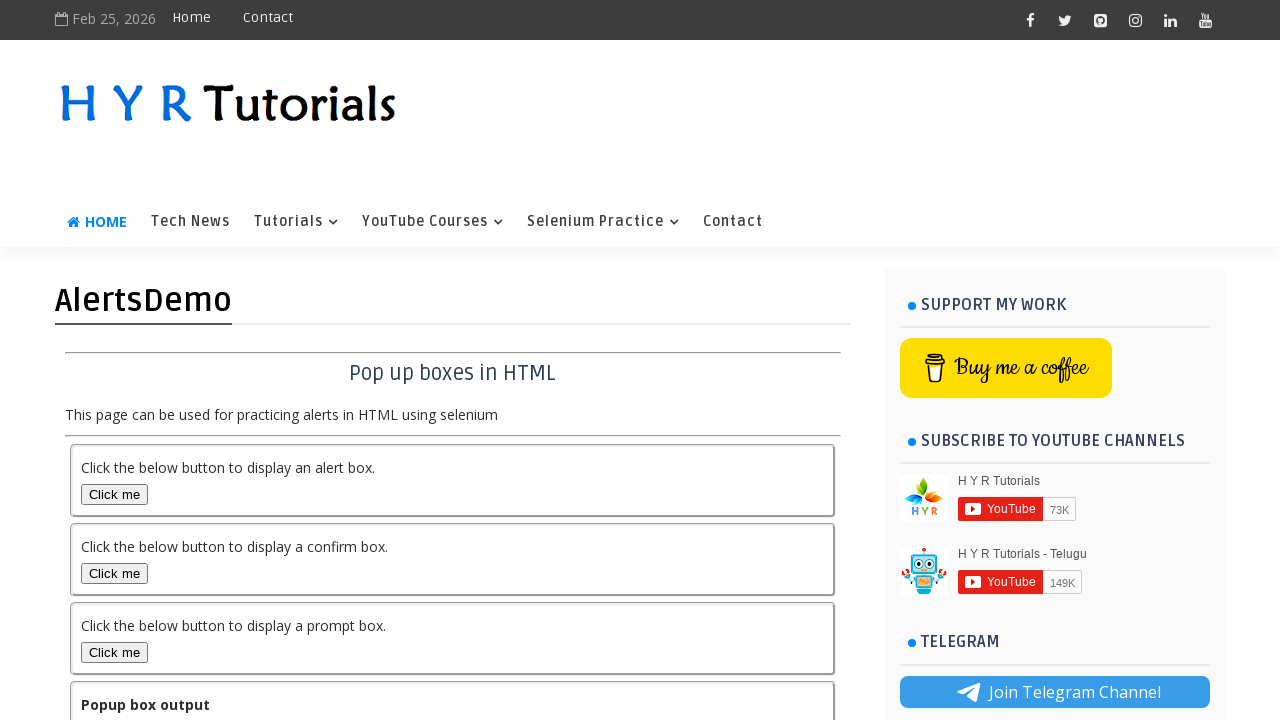

Clicked the prompt box button to trigger alert at (114, 652) on #promptBox
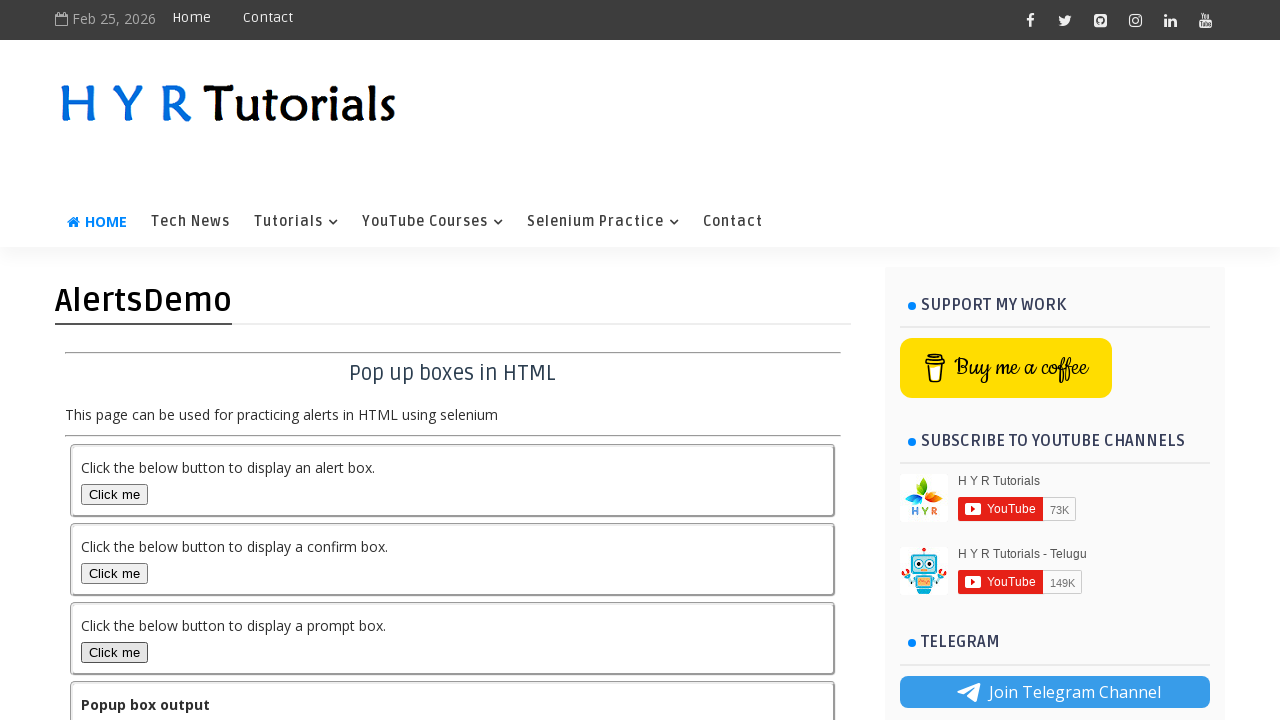

Set up dialog handler to accept prompt with text 'Hello John'
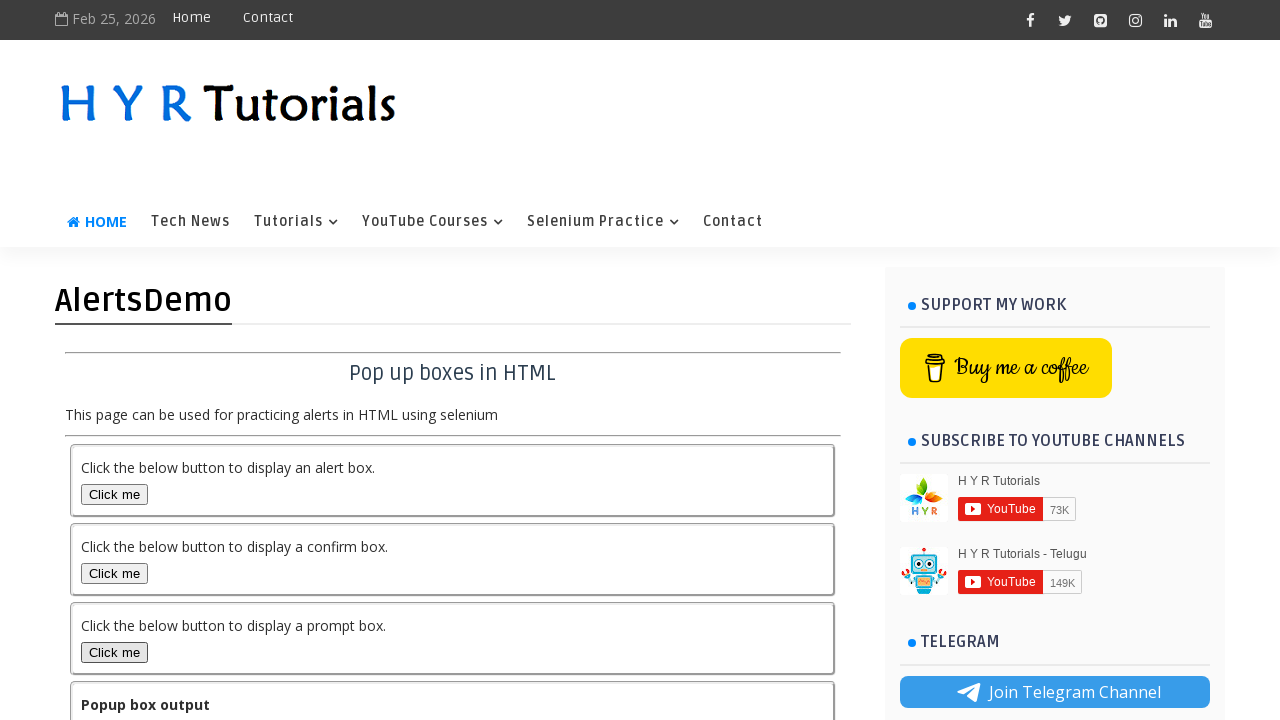

Waited 500ms for output to be updated after alert handling
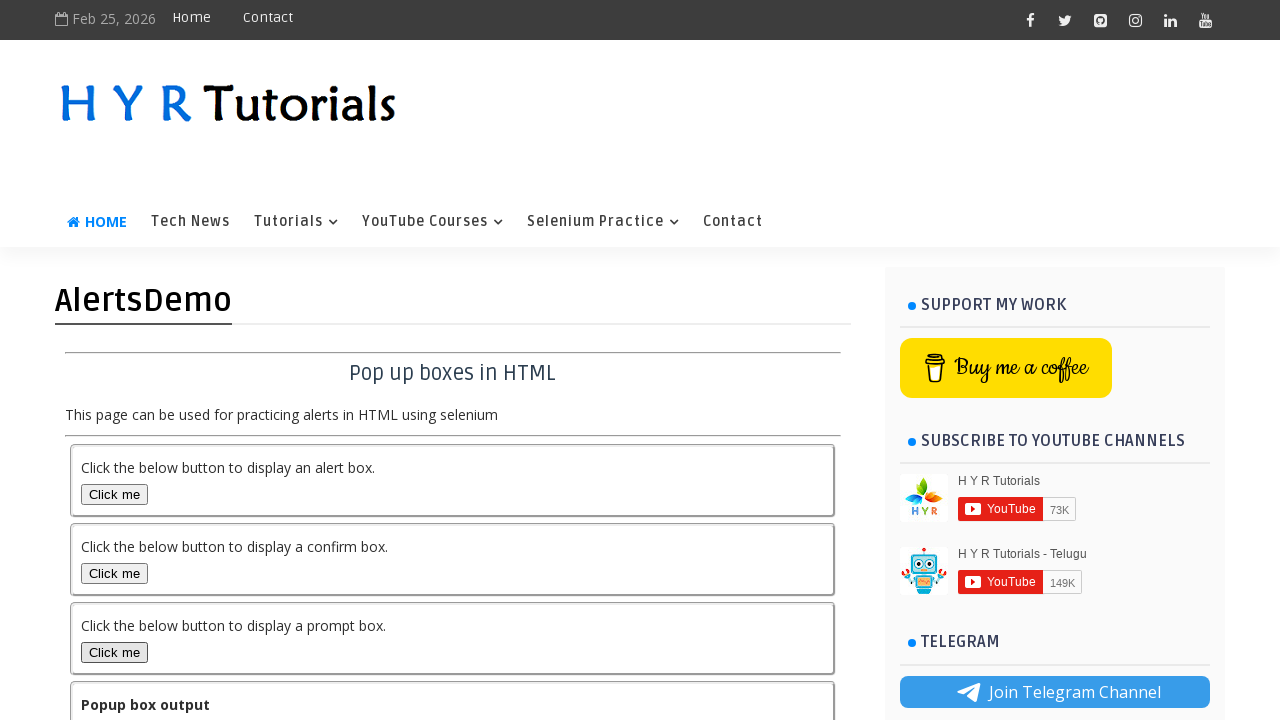

Verified output text element is displayed
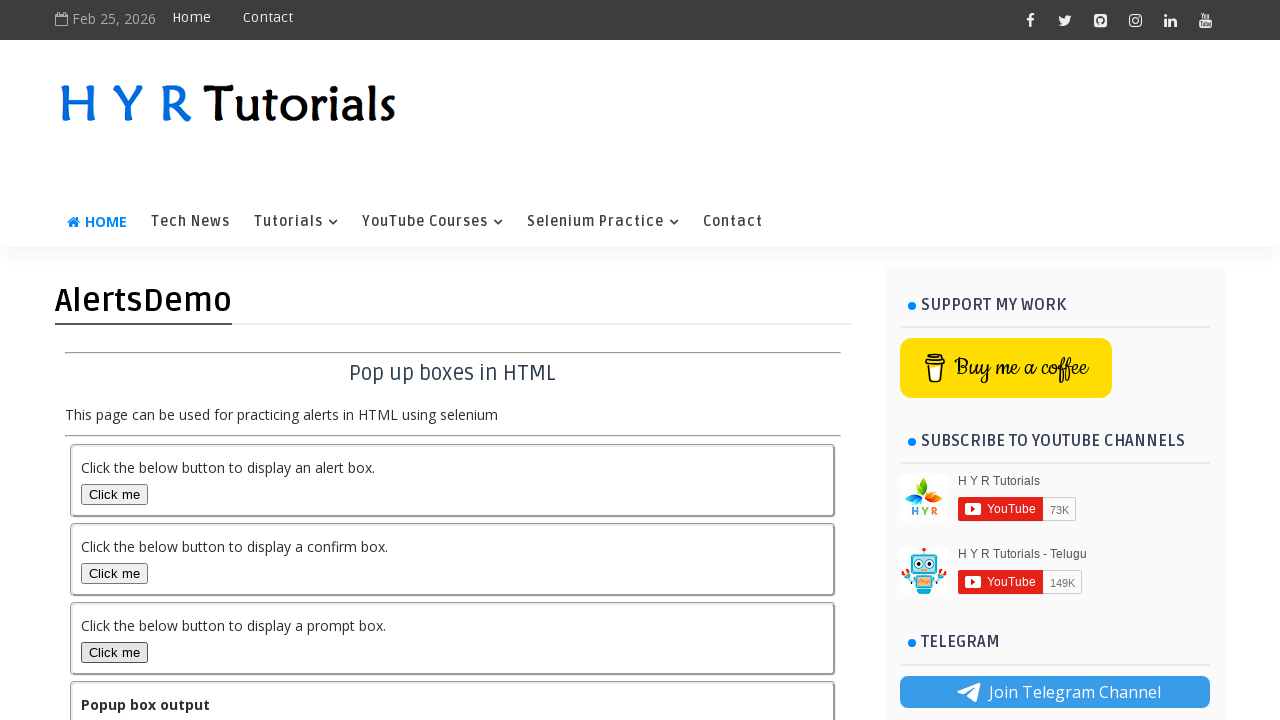

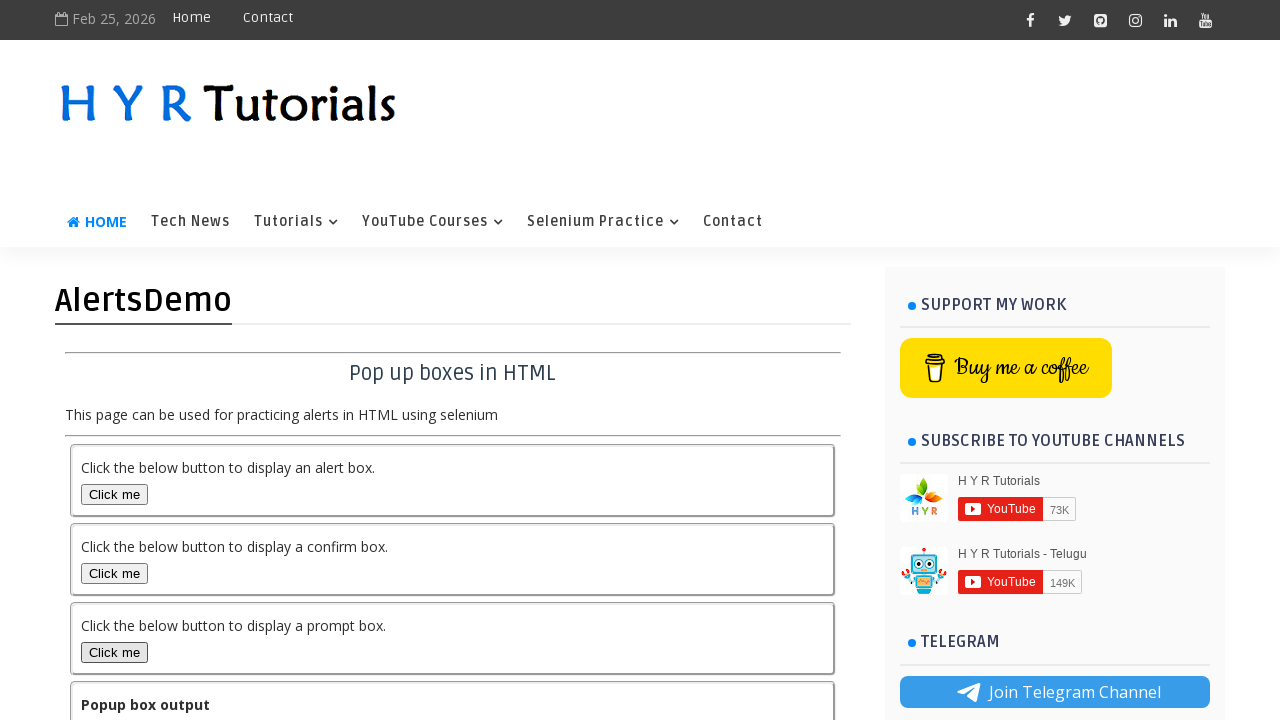